Tests the Six20 homepage on desktop by scrolling through different sections and taking screenshots

Starting URL: https://six-20.com

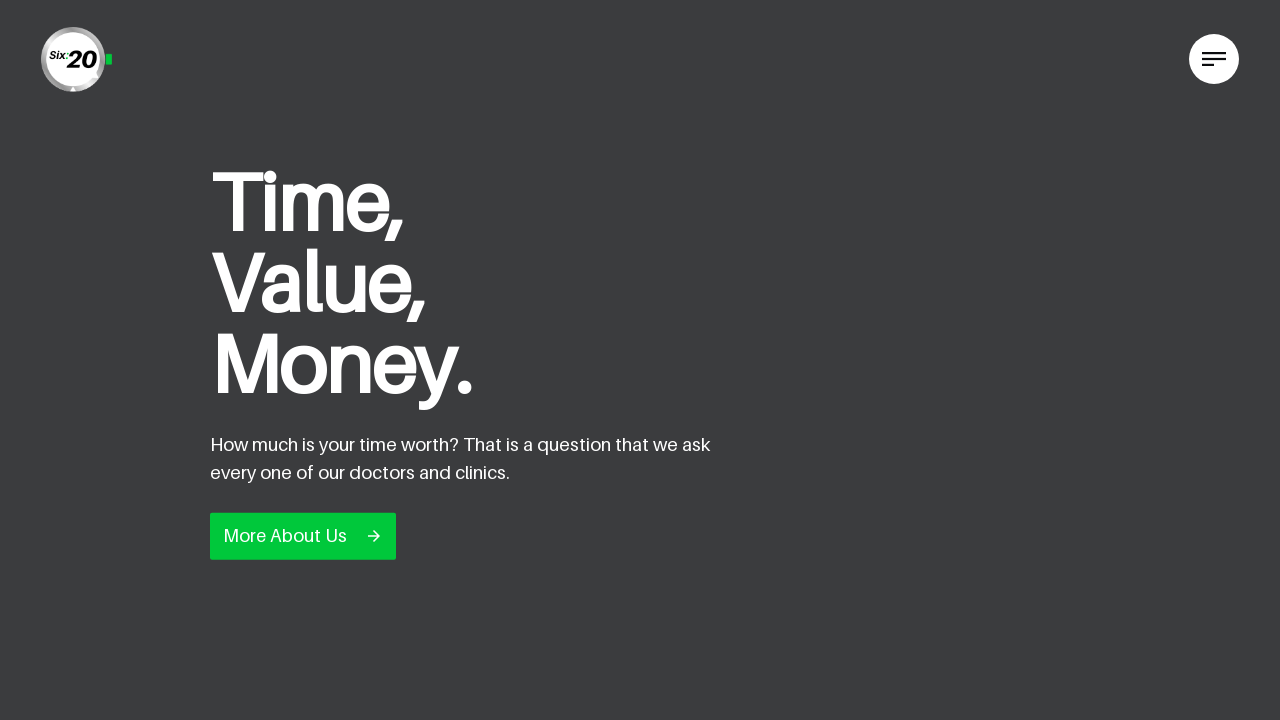

Scrolled to website design section
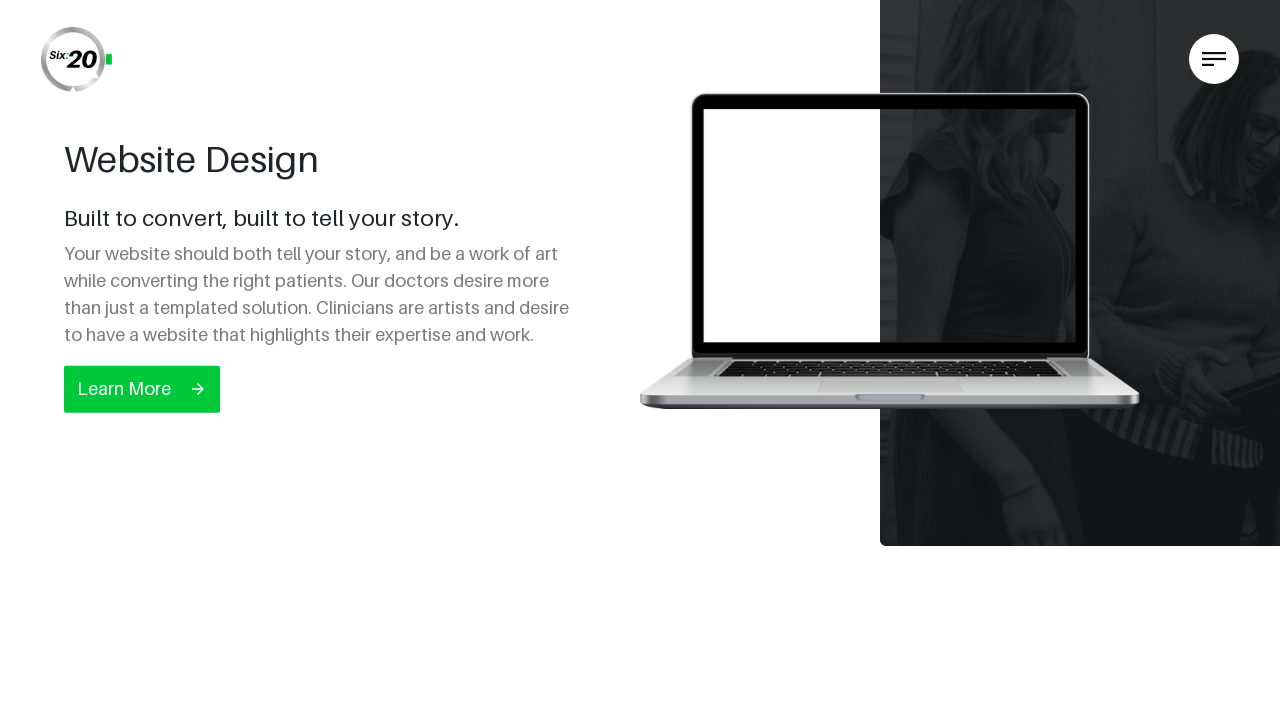

Scrolled to social media section
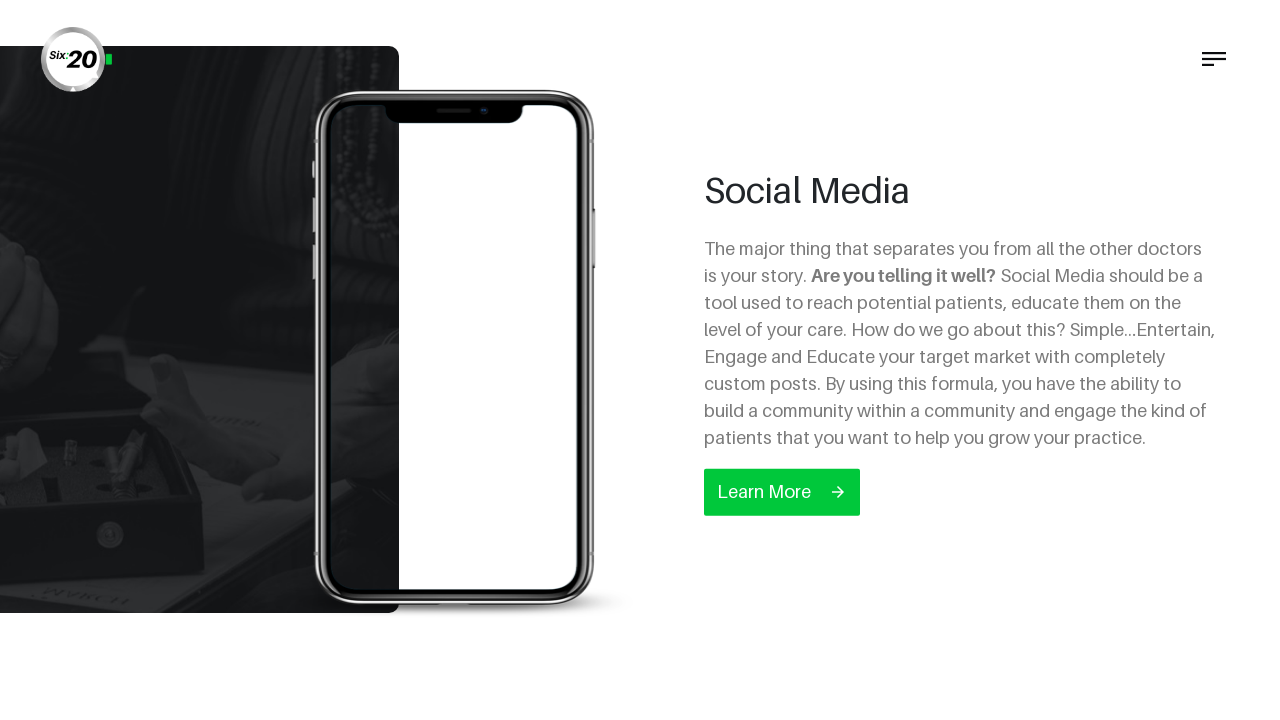

Scrolled to pay per click section
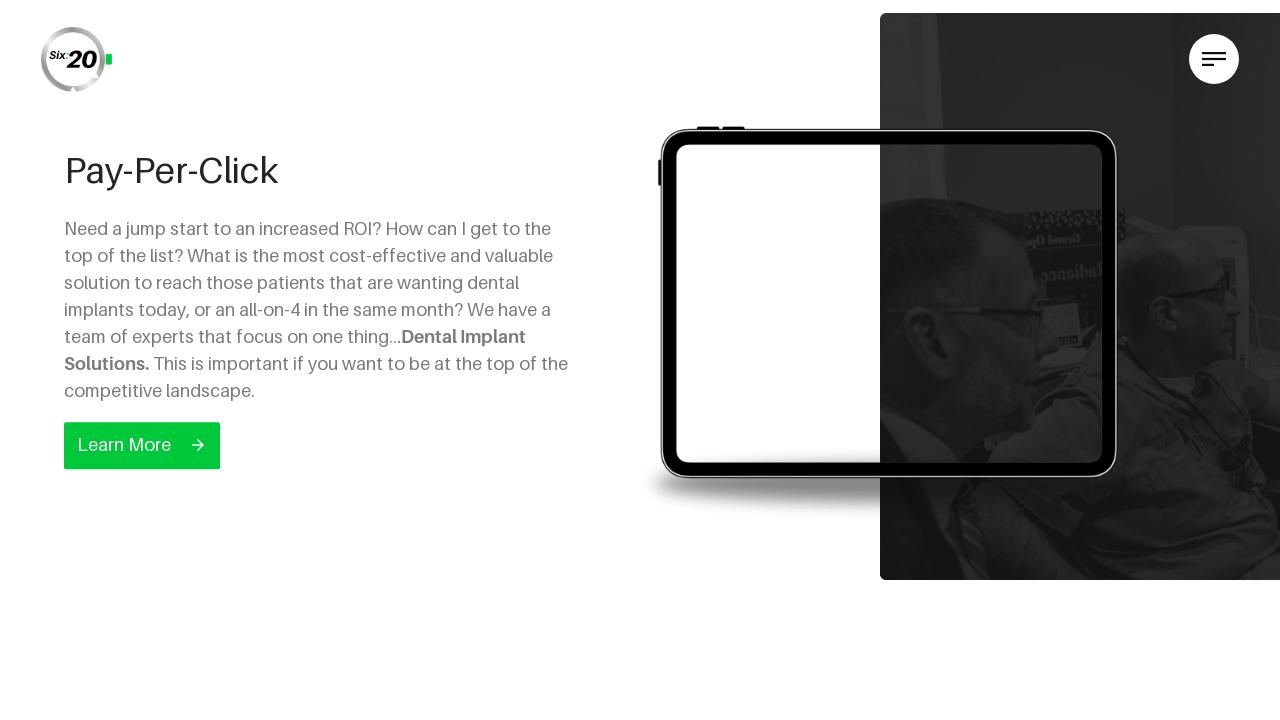

Scrolled to SEO strategy section
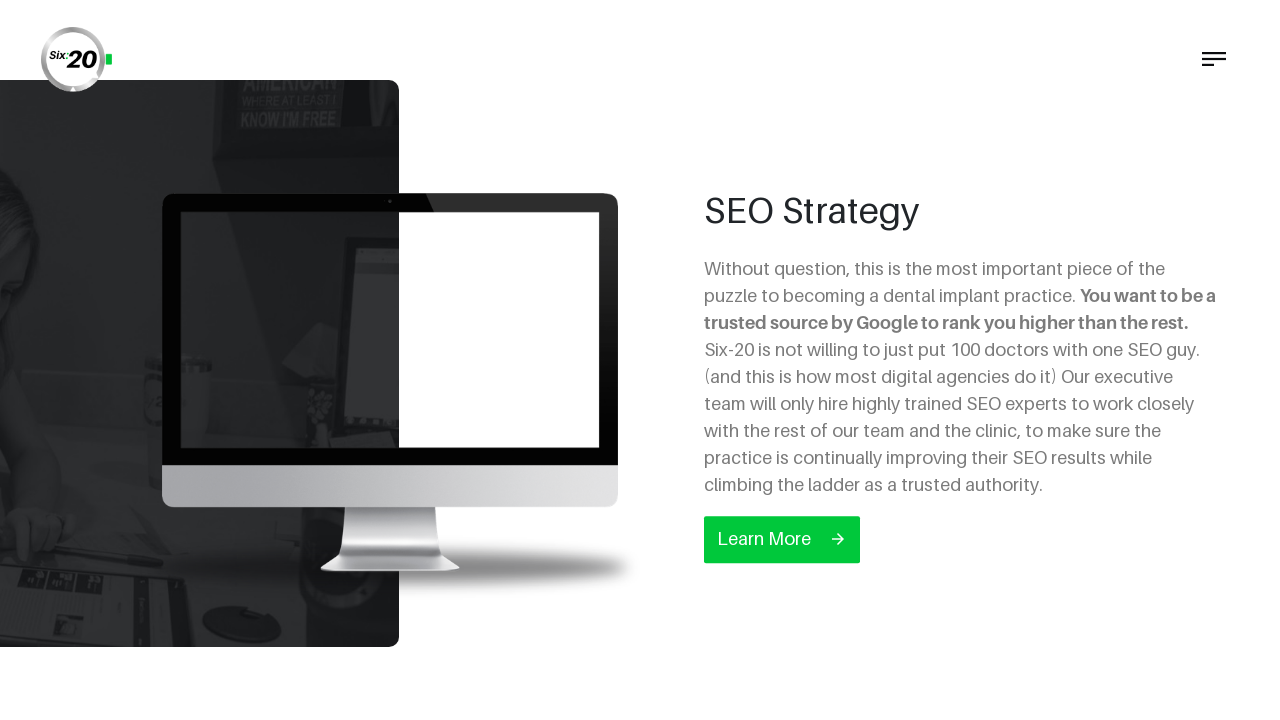

Scrolled to video marketing section
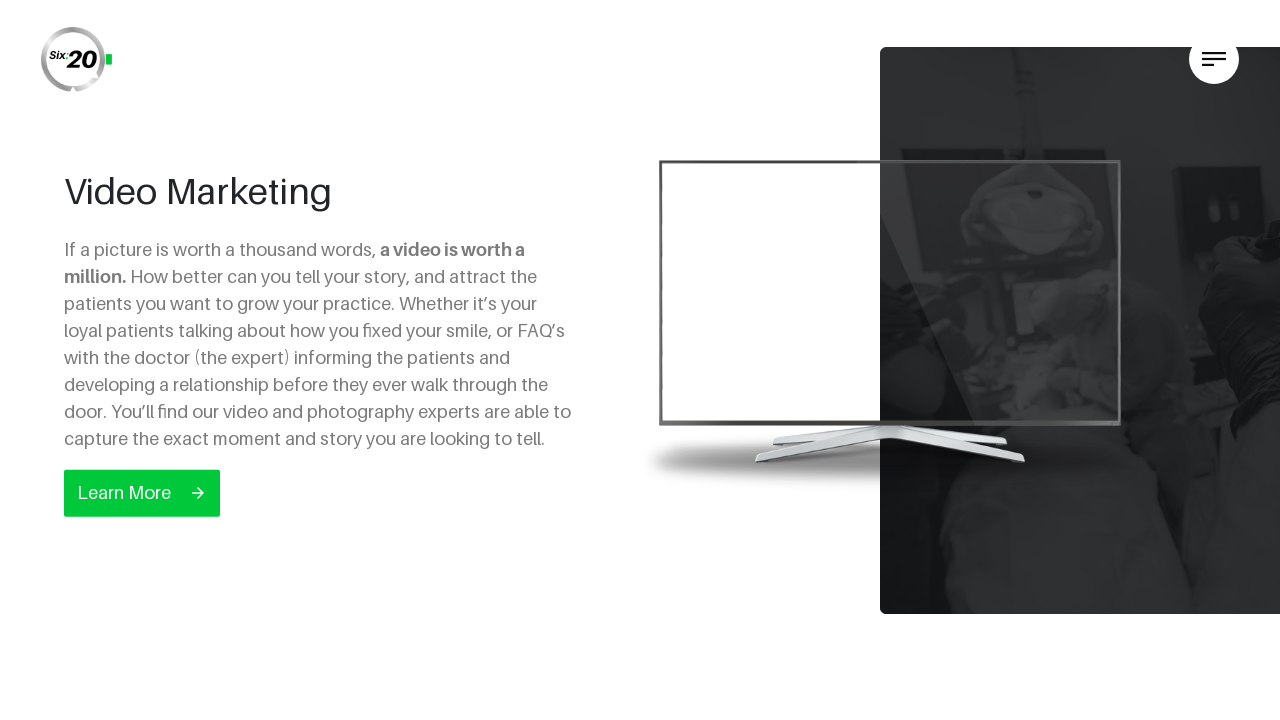

Scrolled to branding section
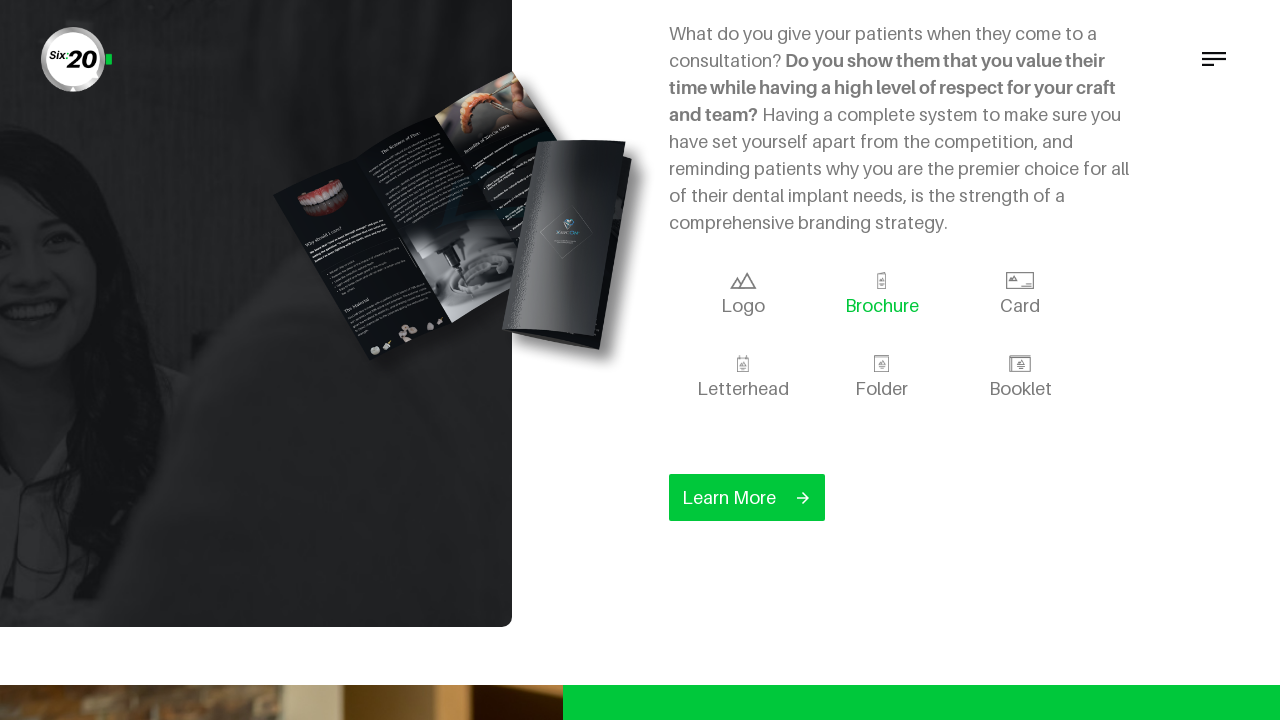

Scrolled to our team section
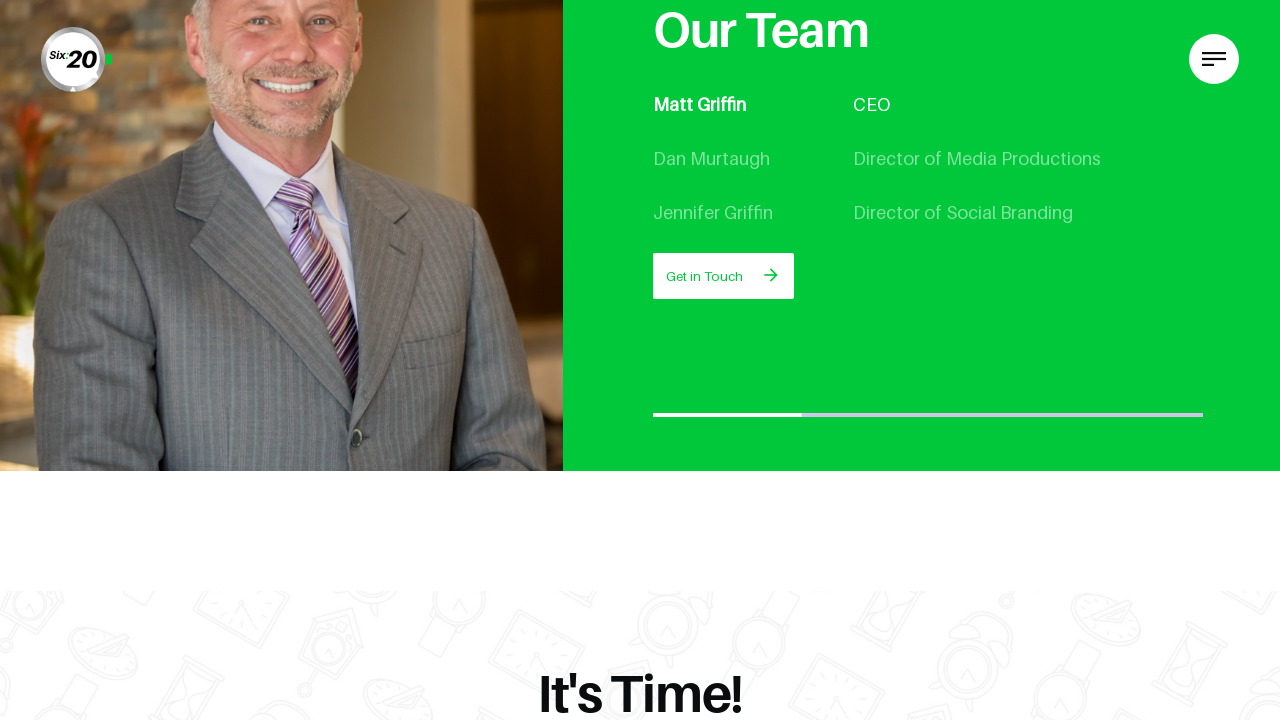

Scrolled to bottom of page
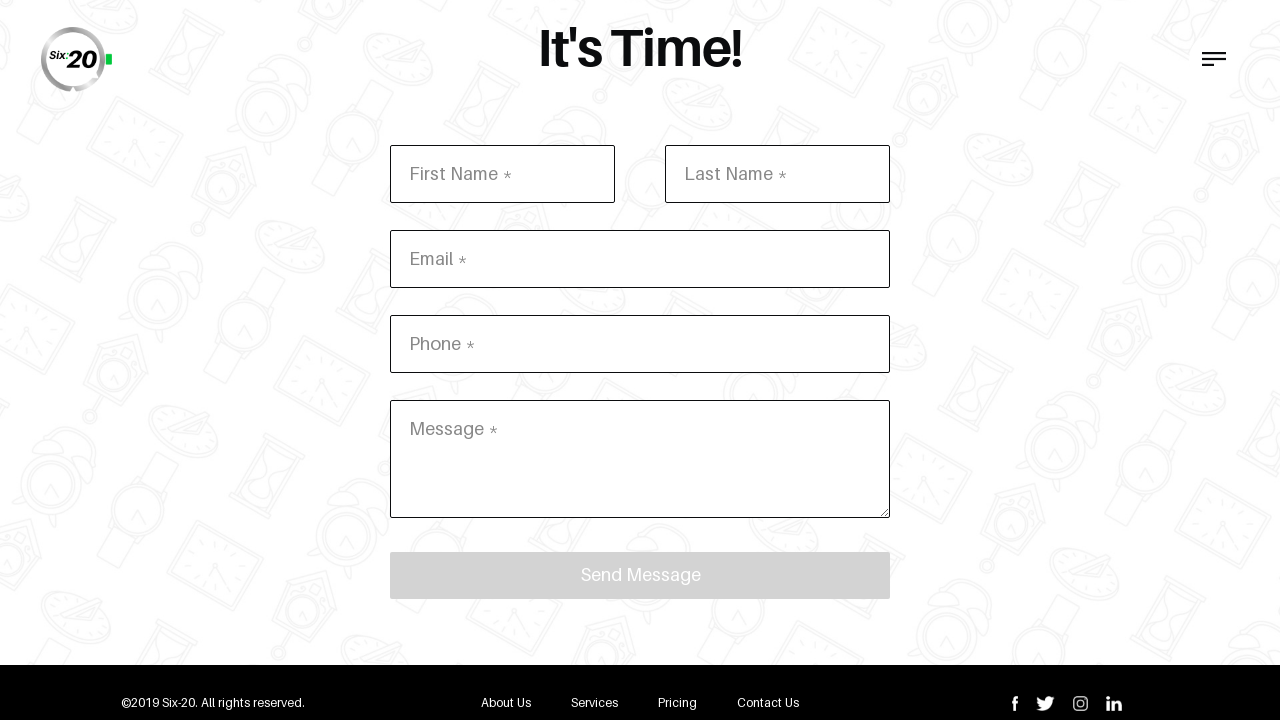

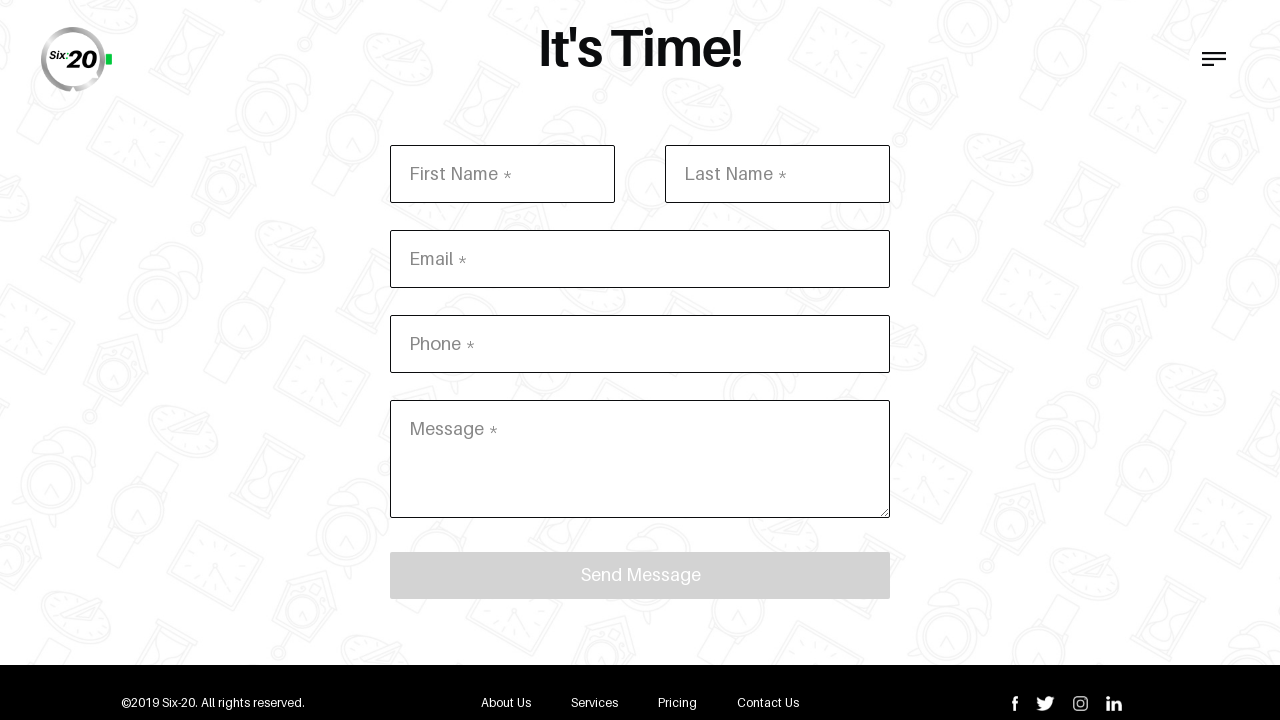